Tests browser window management by opening a new window, switching to it, closing it, and switching back to the main window.

Starting URL: https://otus.ru/

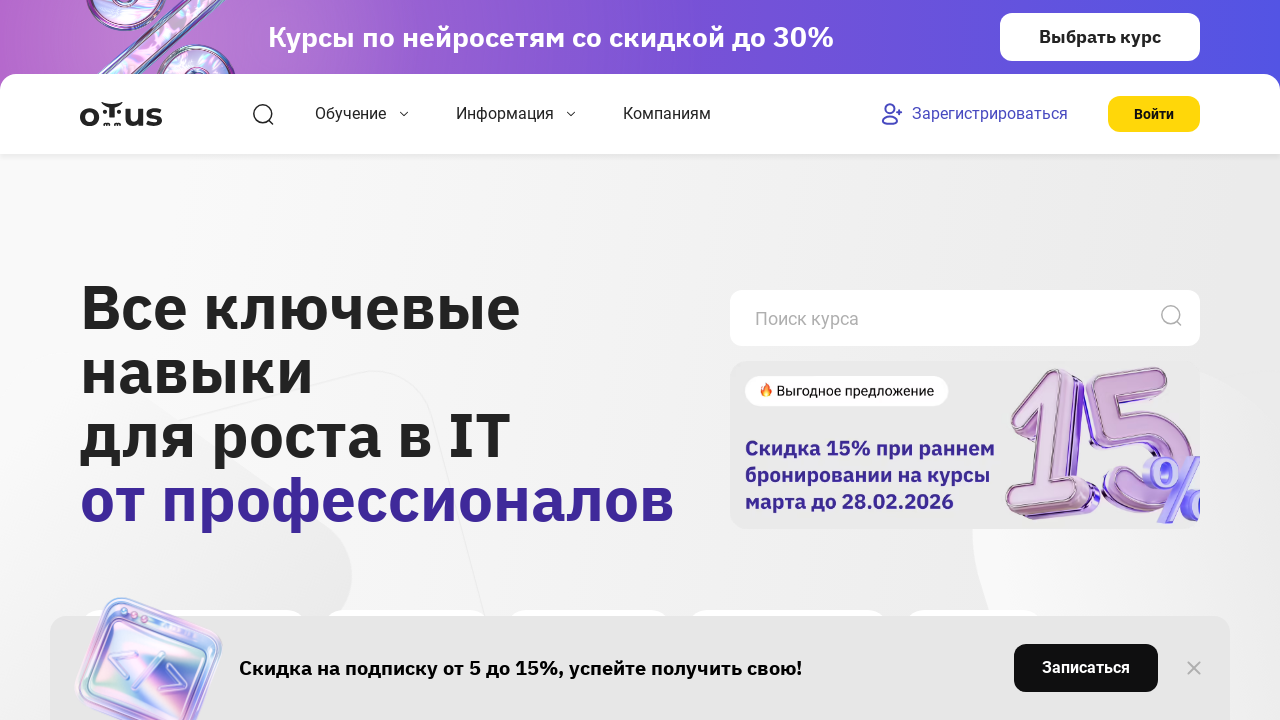

Stored reference to main page
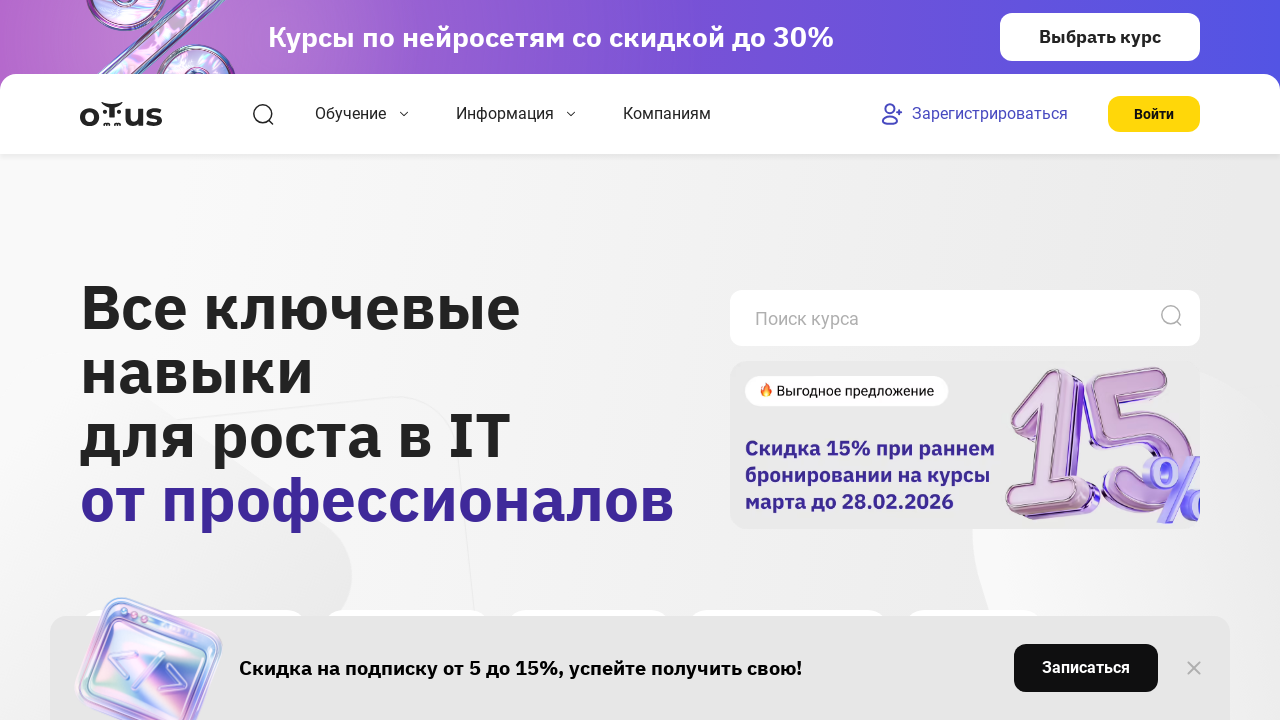

Opened a new browser window/tab
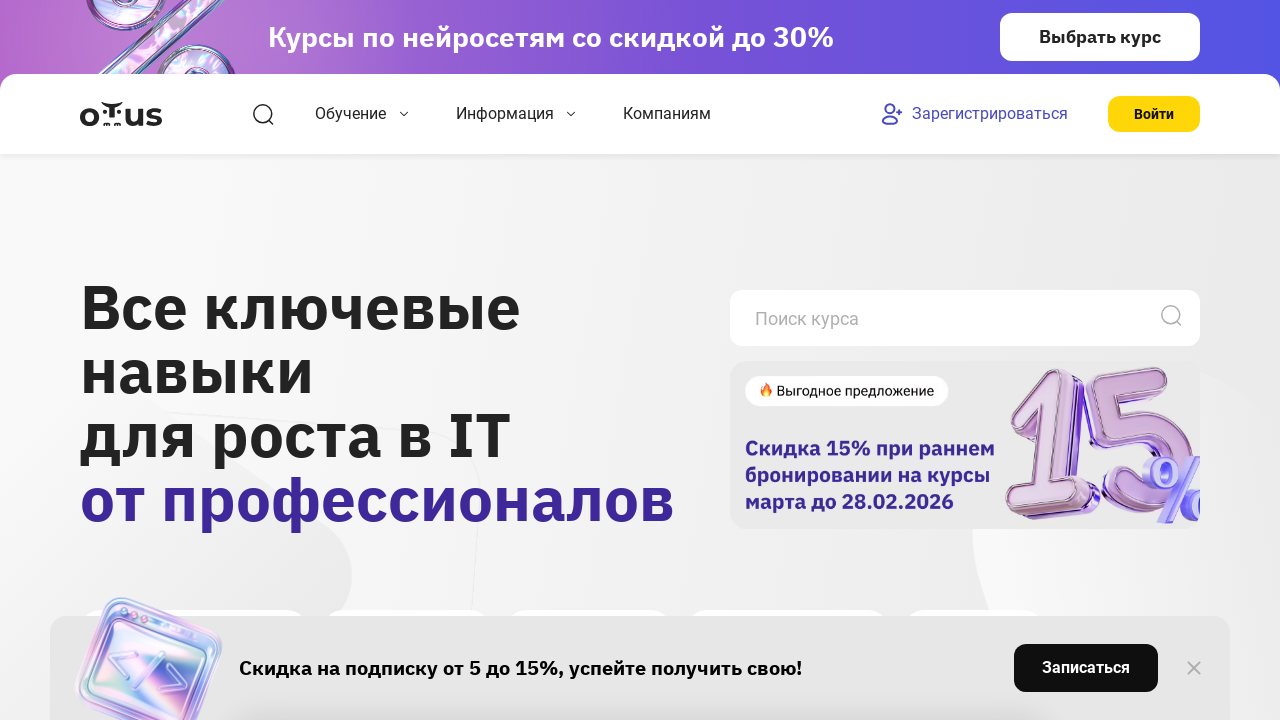

Navigated new window to about:blank
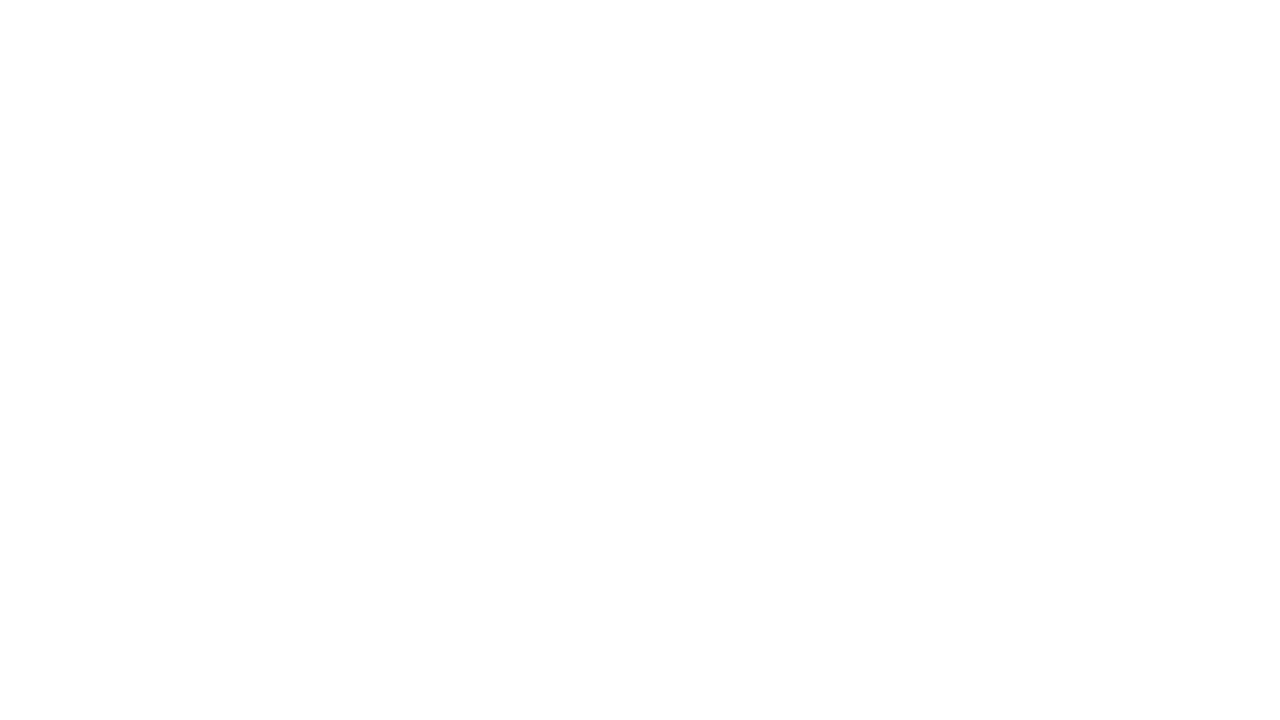

Waited 2 seconds for new window to be ready
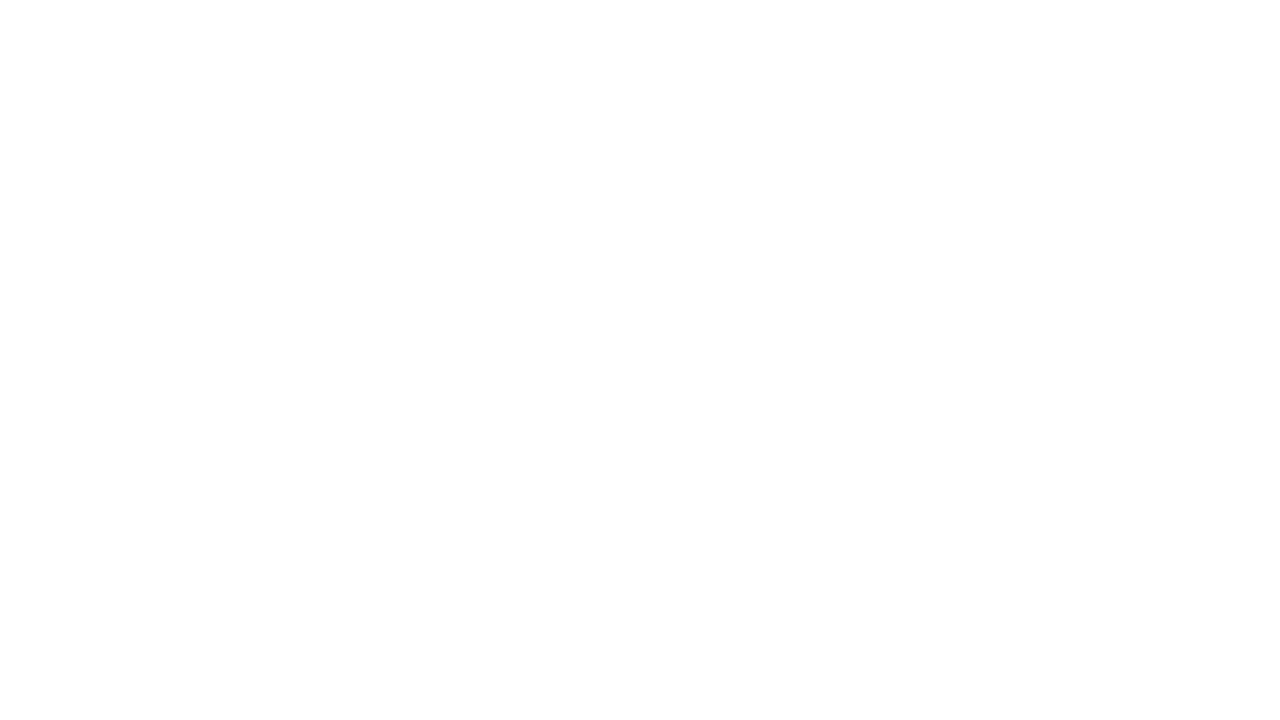

Closed the new browser window
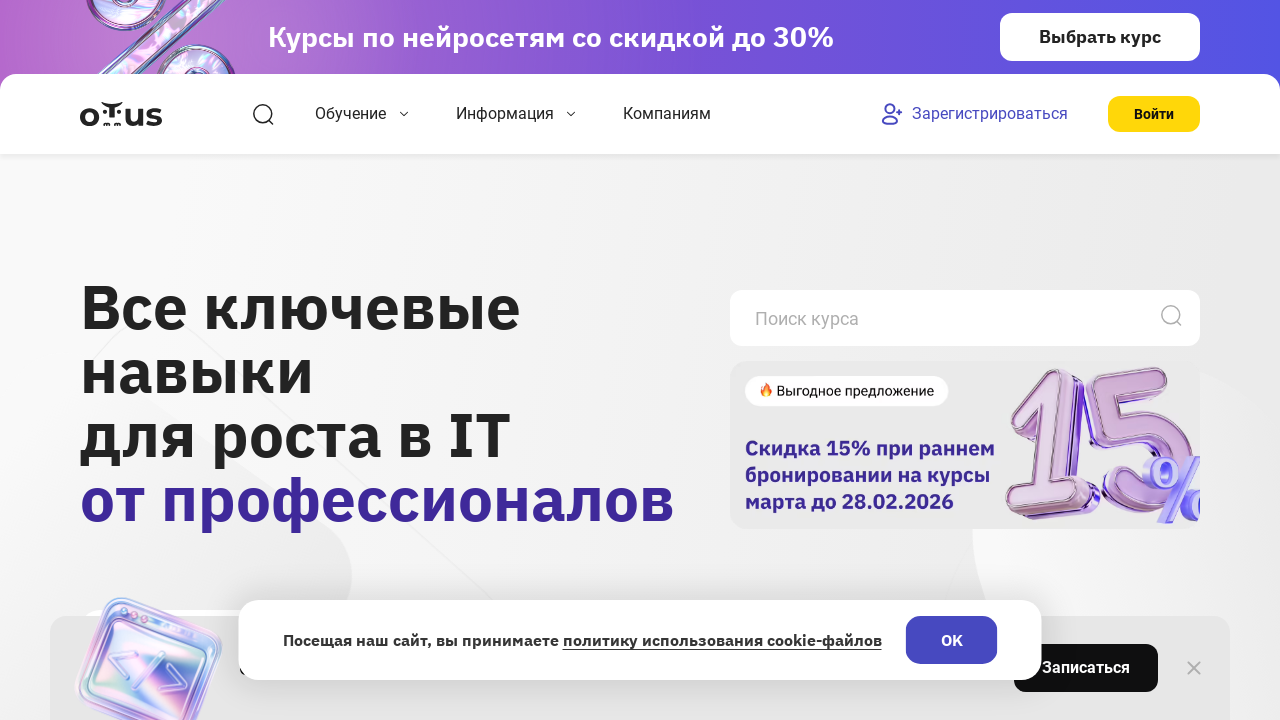

Main window is still open and responsive after closing new window
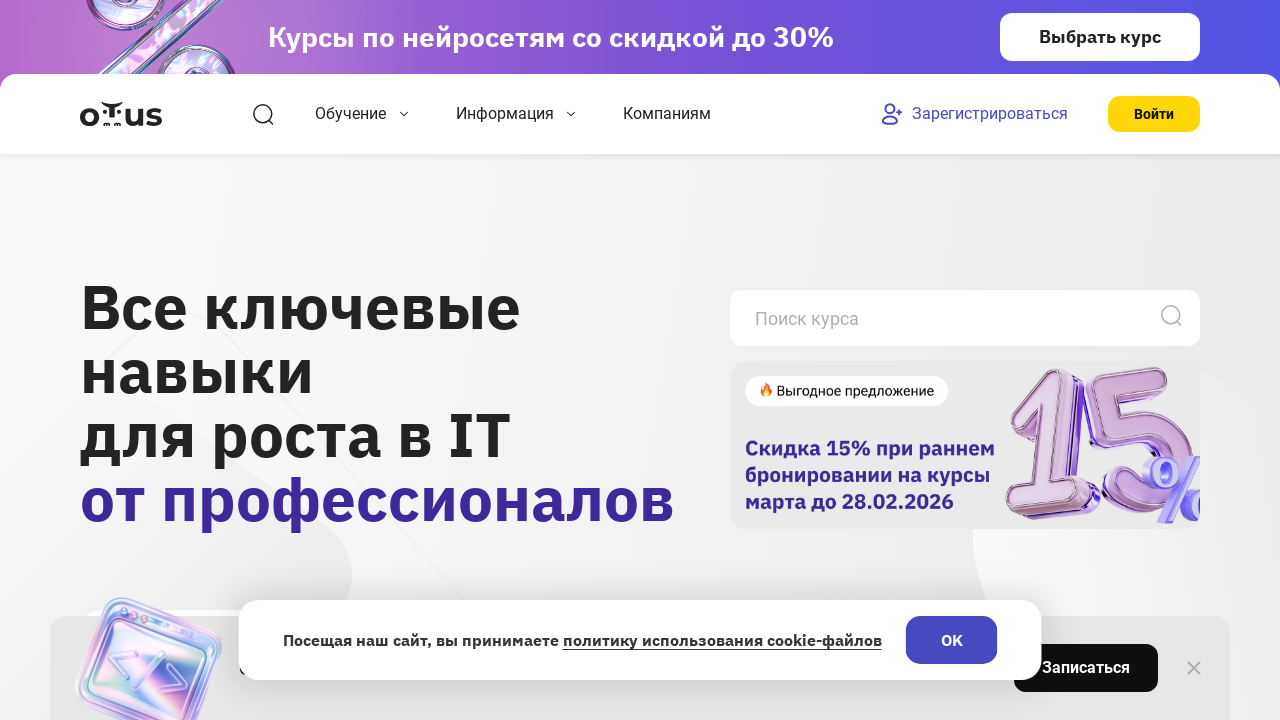

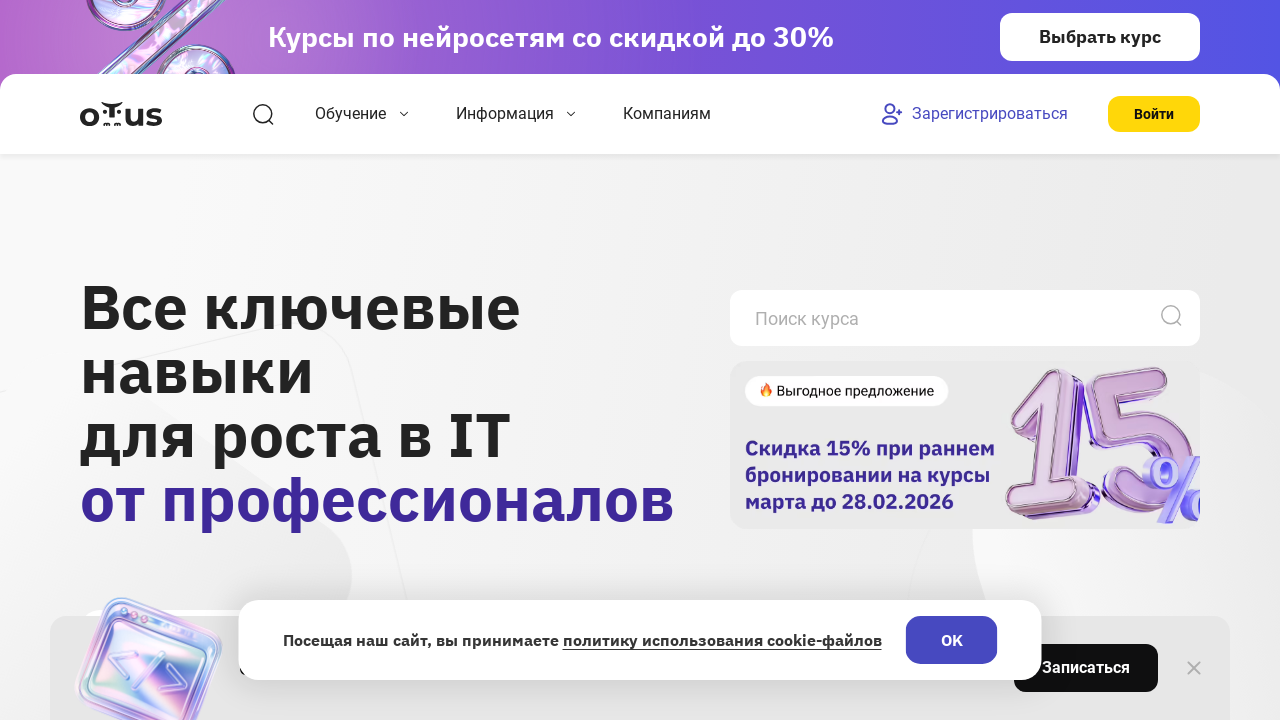